Tests dynamic controls functionality by clicking a toggle button to hide a checkbox and verifying the checkbox becomes invisible

Starting URL: https://v1.training-support.net/selenium/dynamic-controls

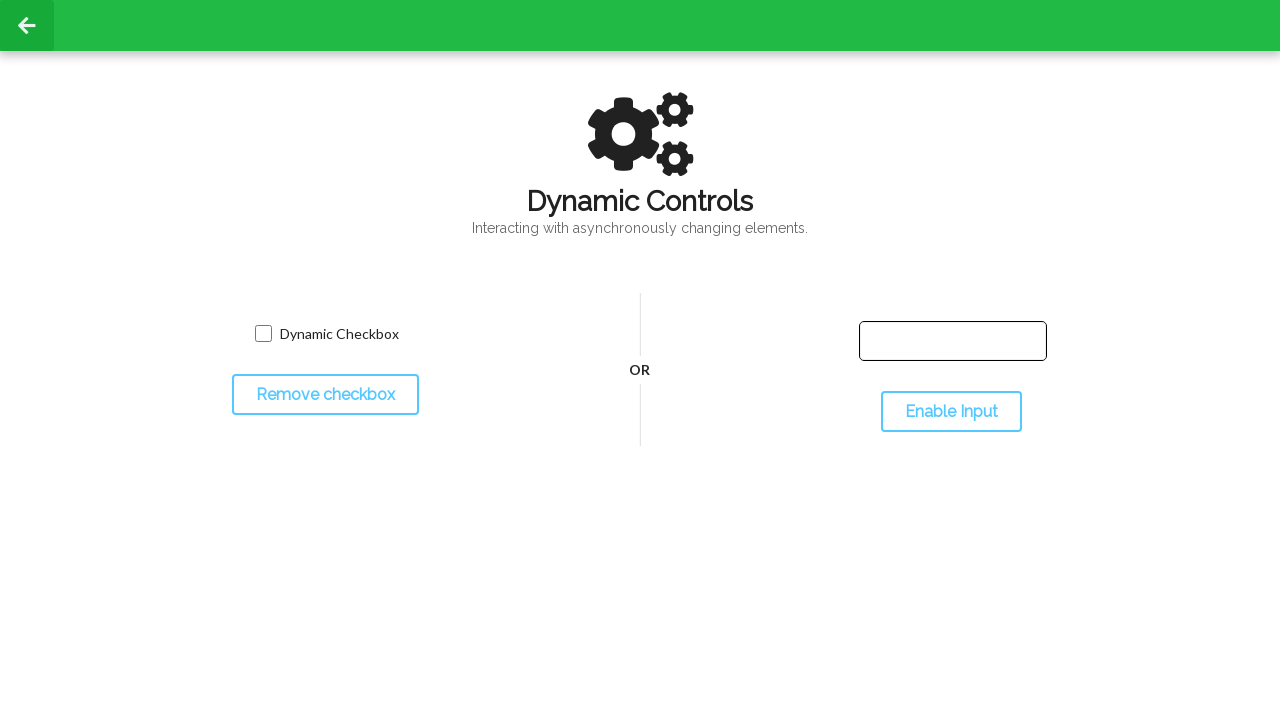

Verified checkbox is initially visible
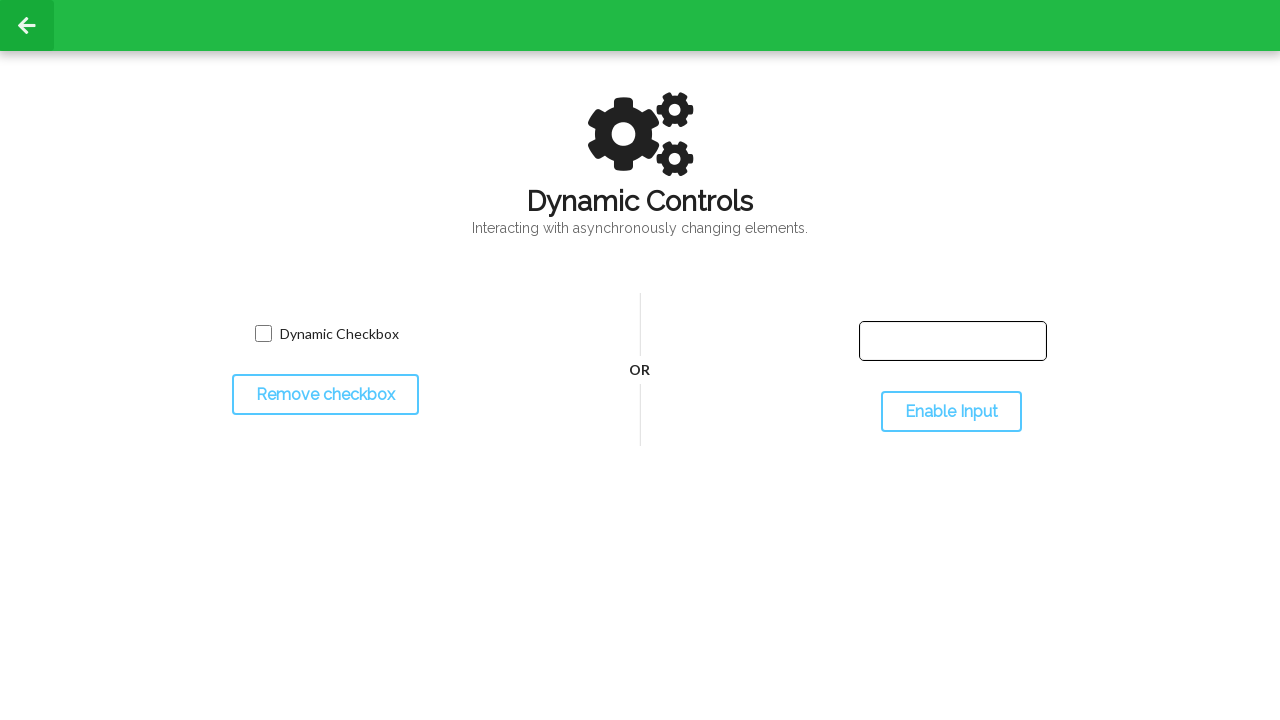

Clicked toggle button to hide checkbox at (325, 395) on #toggleCheckbox
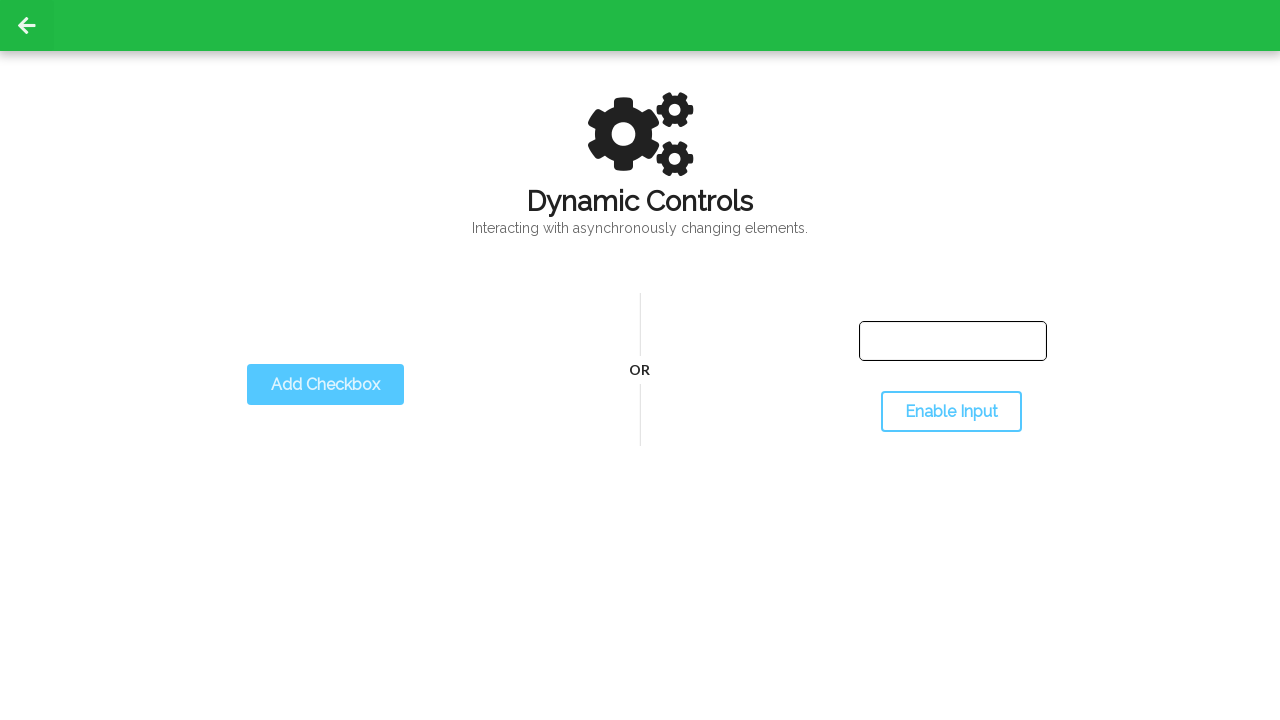

Verified checkbox is now hidden
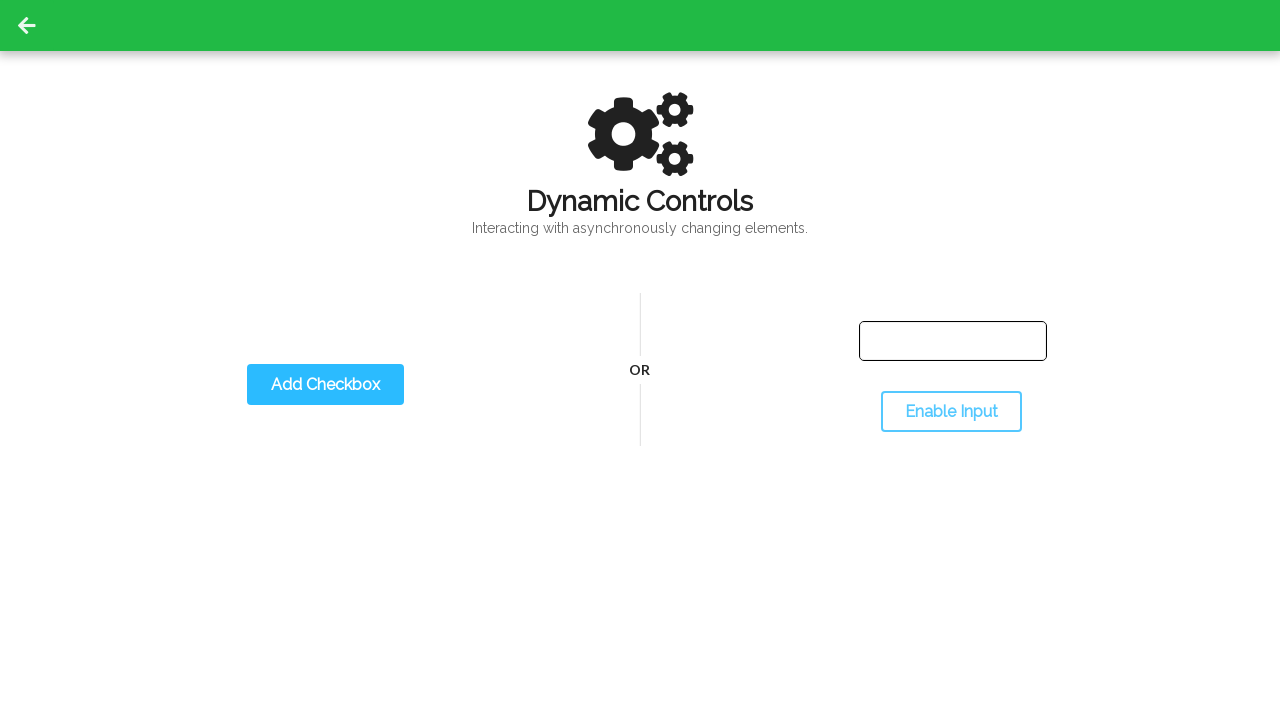

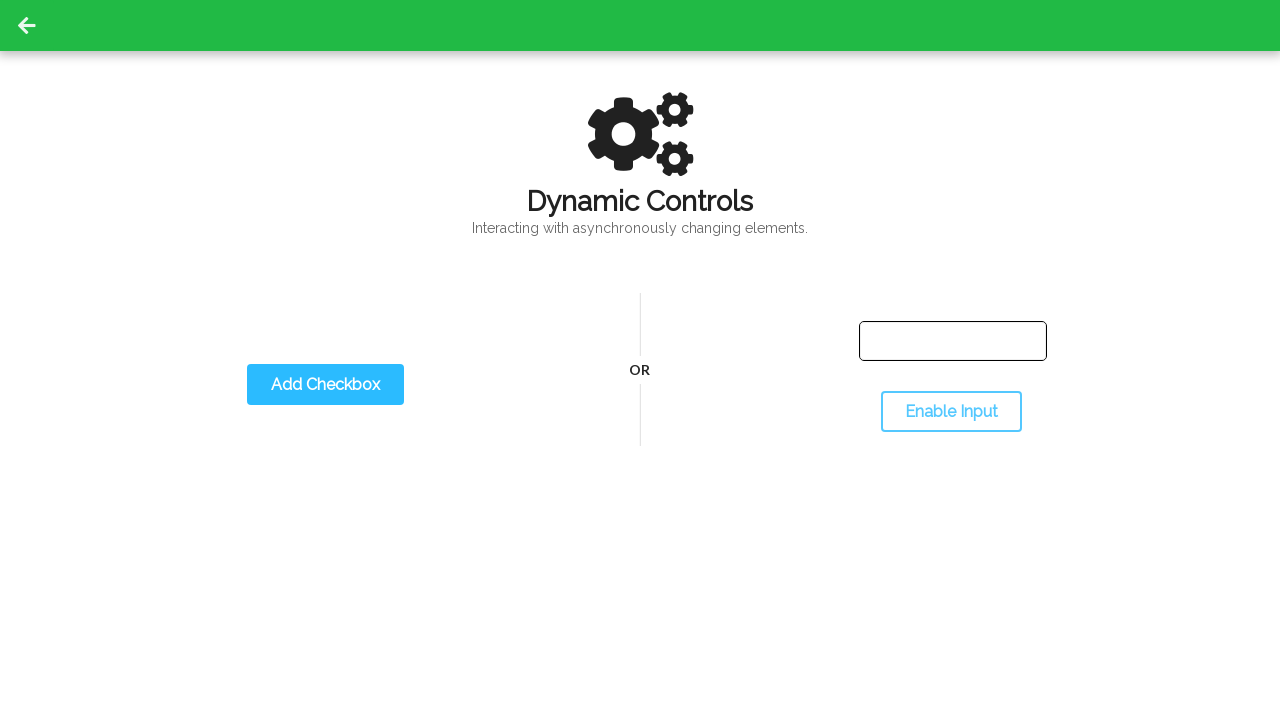